Navigates to the omayo blogspot test page and maximizes the browser window. This is a basic page load test.

Starting URL: http://omayo.blogspot.com/

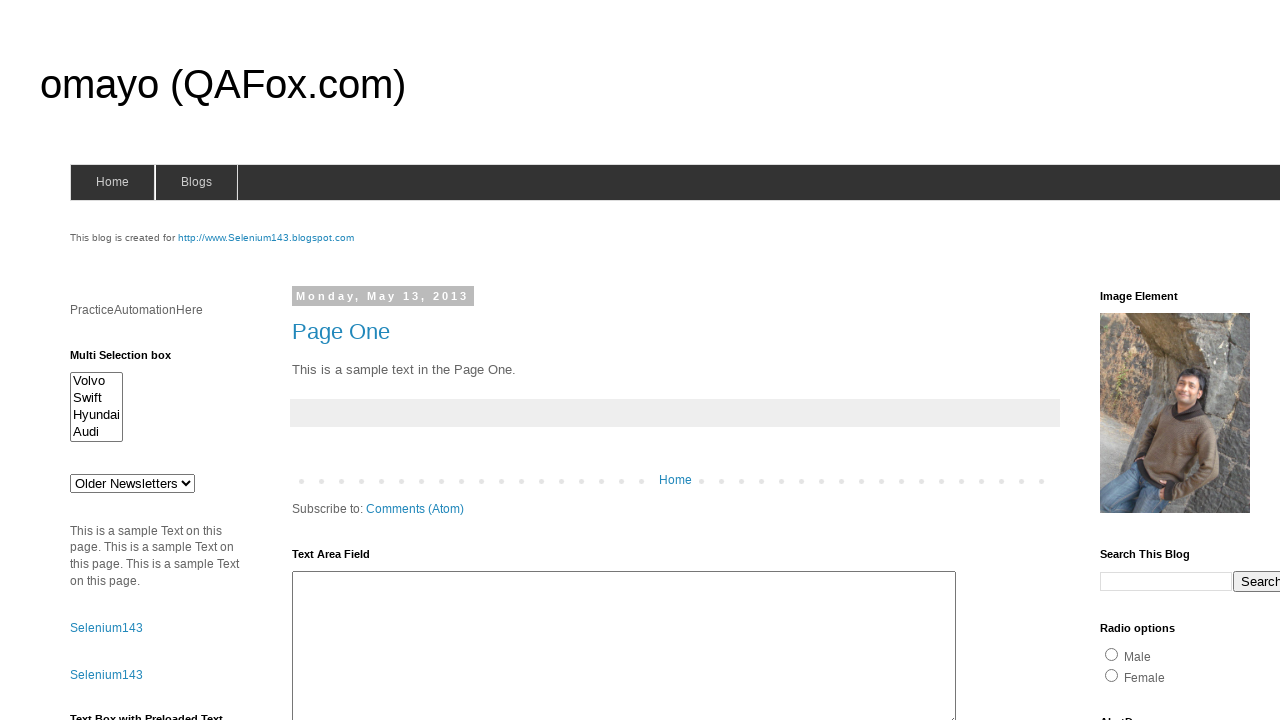

Set viewport size to 1920x1080 to maximize browser window
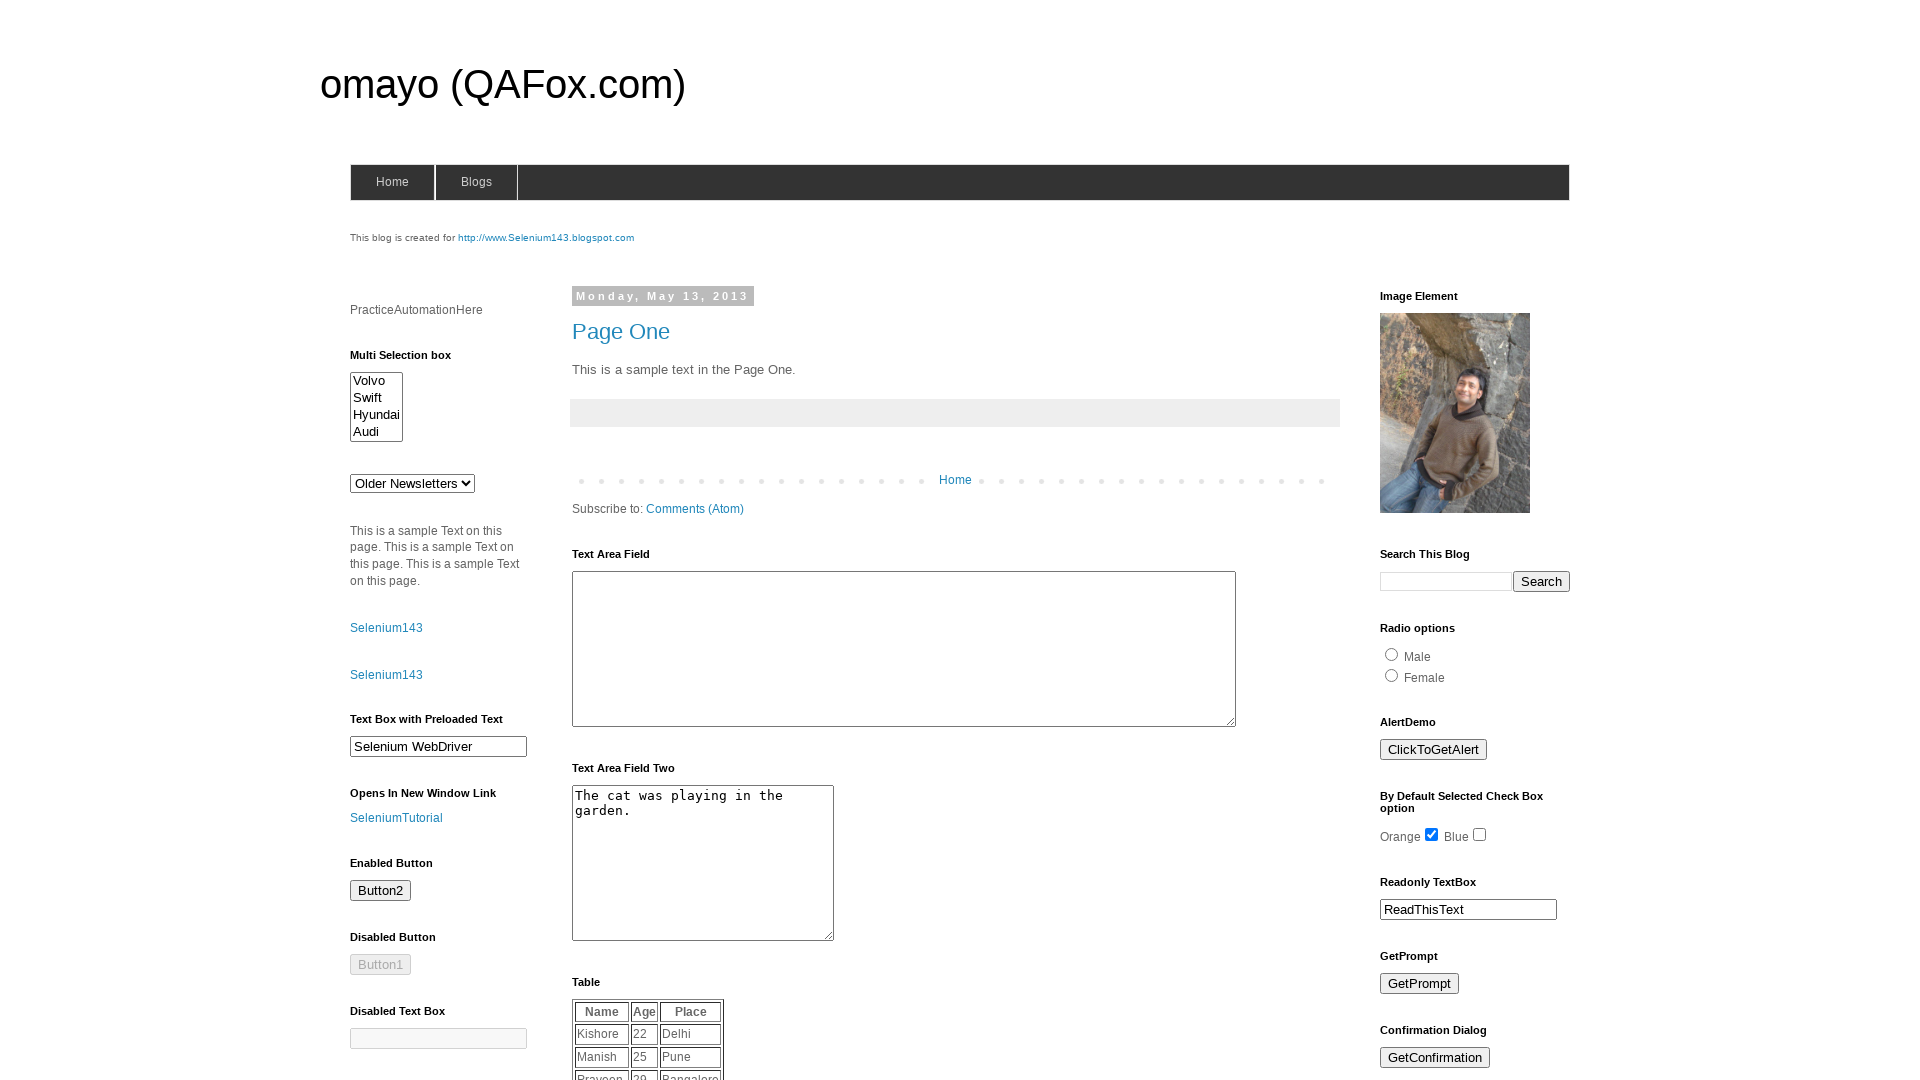

Waited for page to fully load (domcontentloaded state)
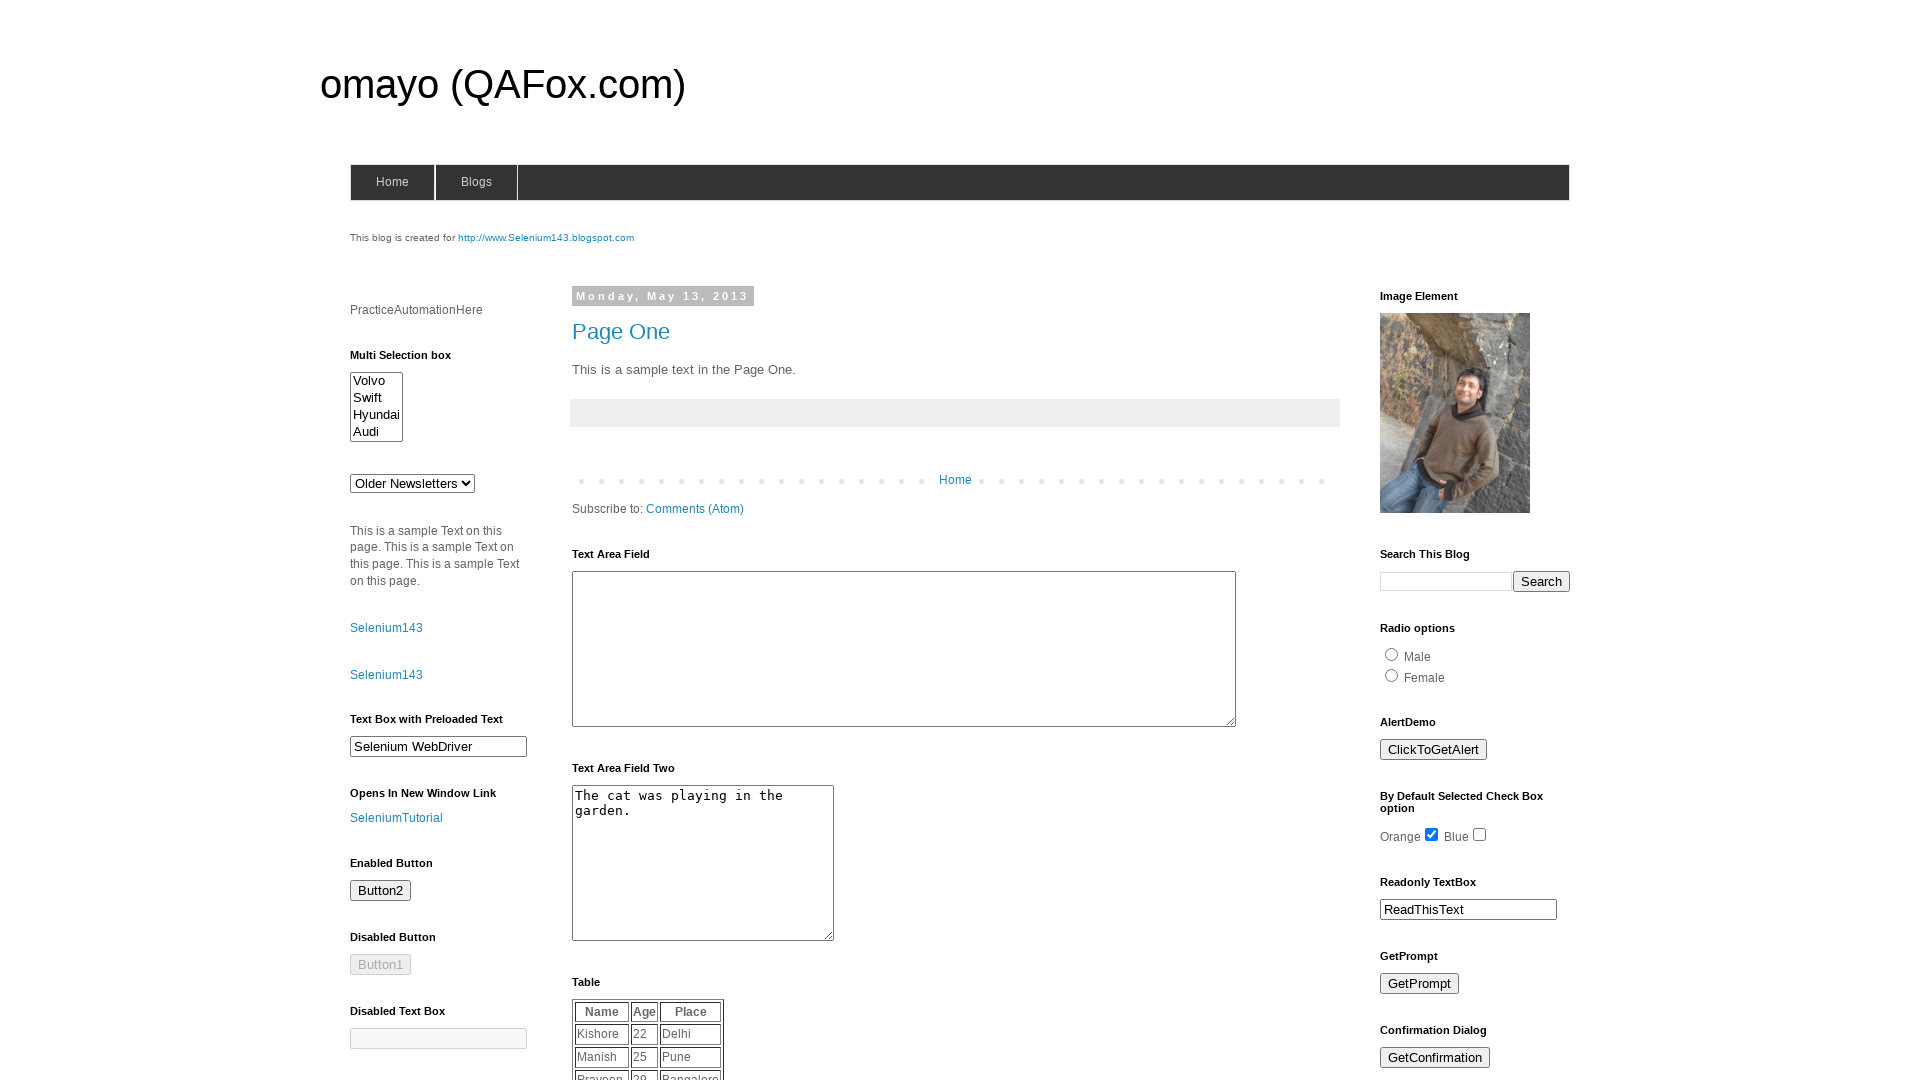

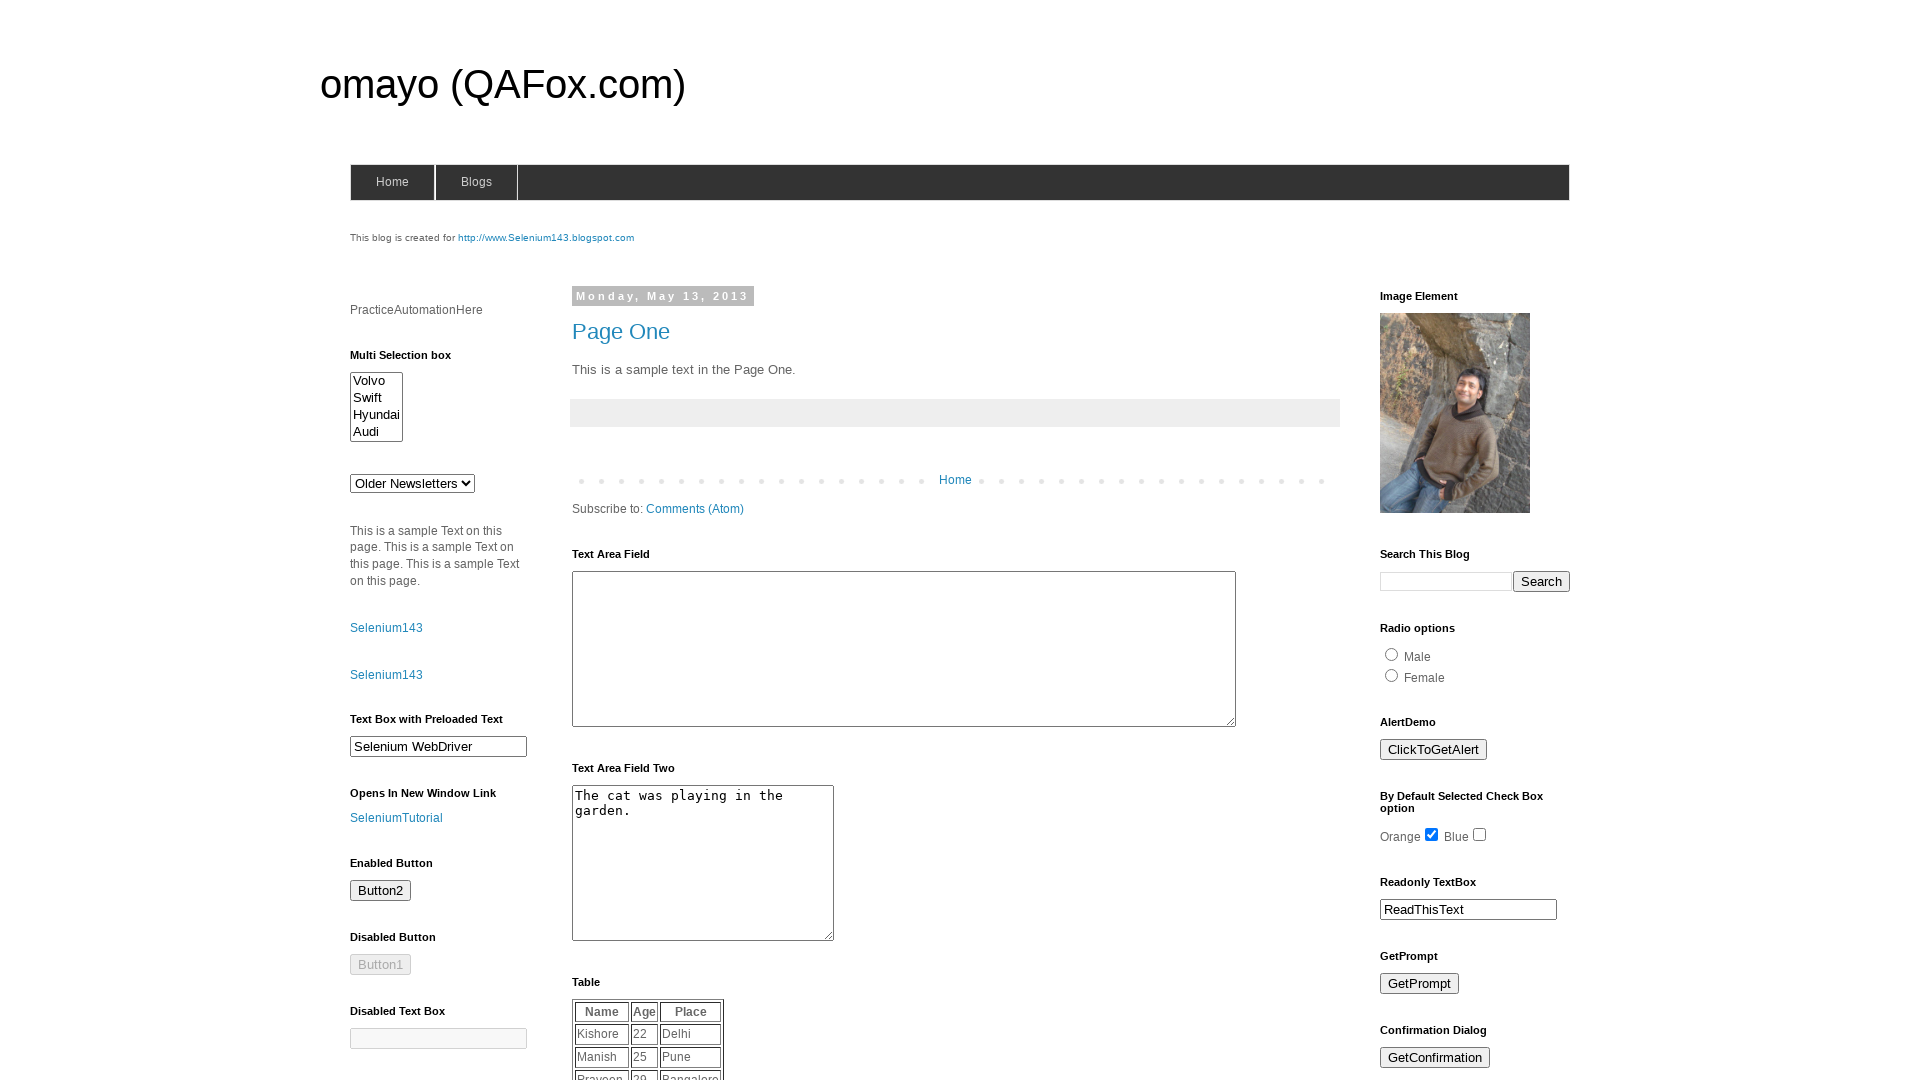